Tests infinite scroll functionality on HoYoLAB creator collection page by scrolling down multiple times to load more content and verifying that article card links are present.

Starting URL: https://www.hoyolab.com/creatorCollection/526679?utm_source=hoyolab&utm_medium=tools&lang=zh-cn&bbs_theme=light&bbs_theme_device=1

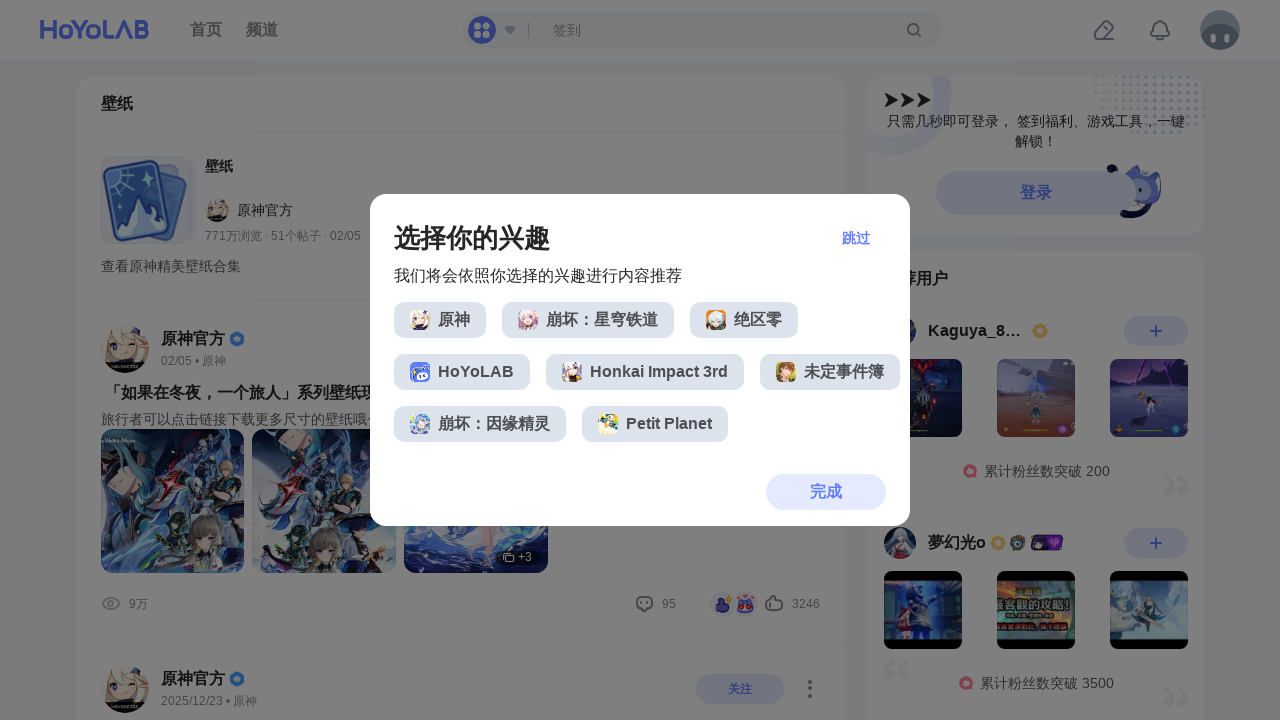

Waited for page to reach networkidle state
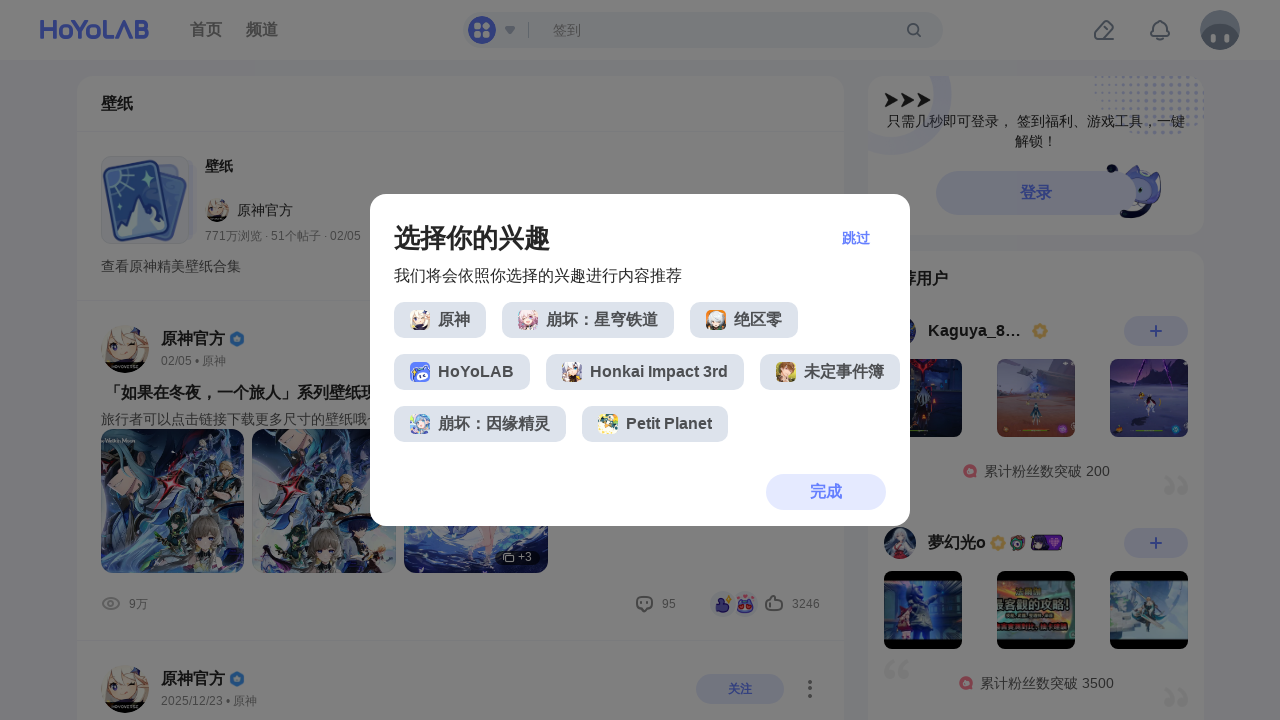

Scrolled to bottom of page (iteration 1/10)
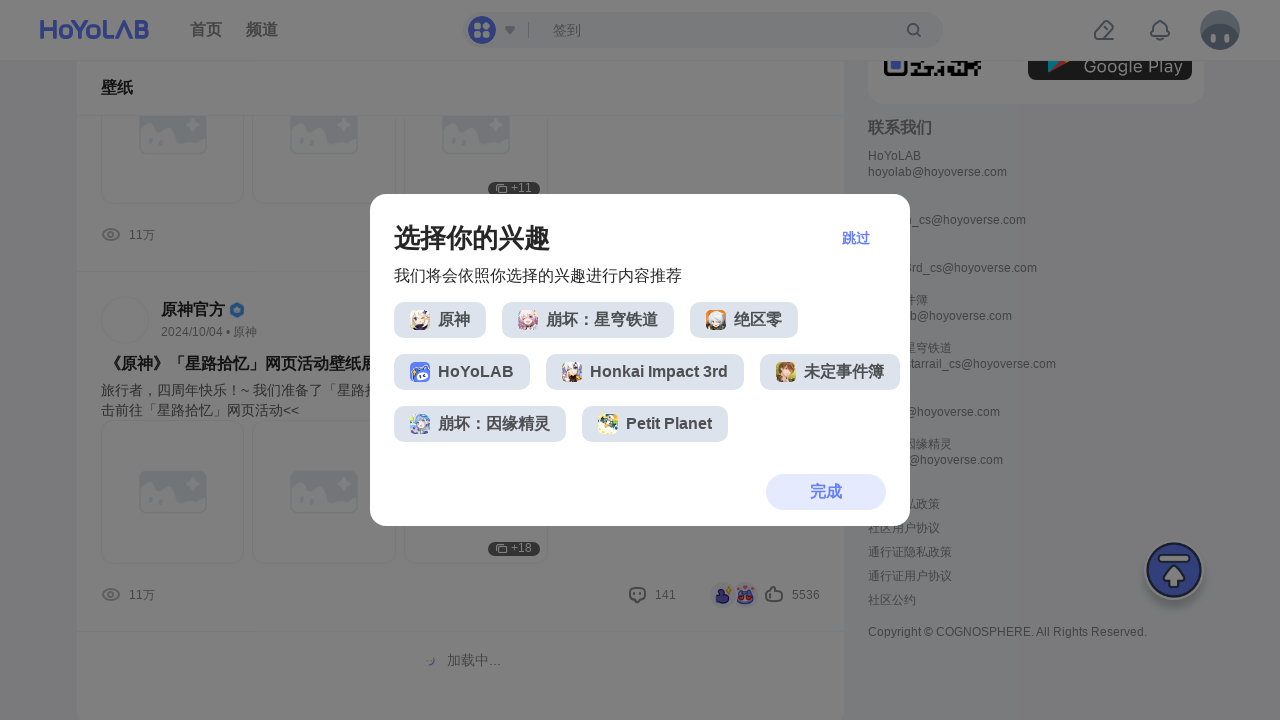

Waited 3 seconds for new content to load (iteration 1/10)
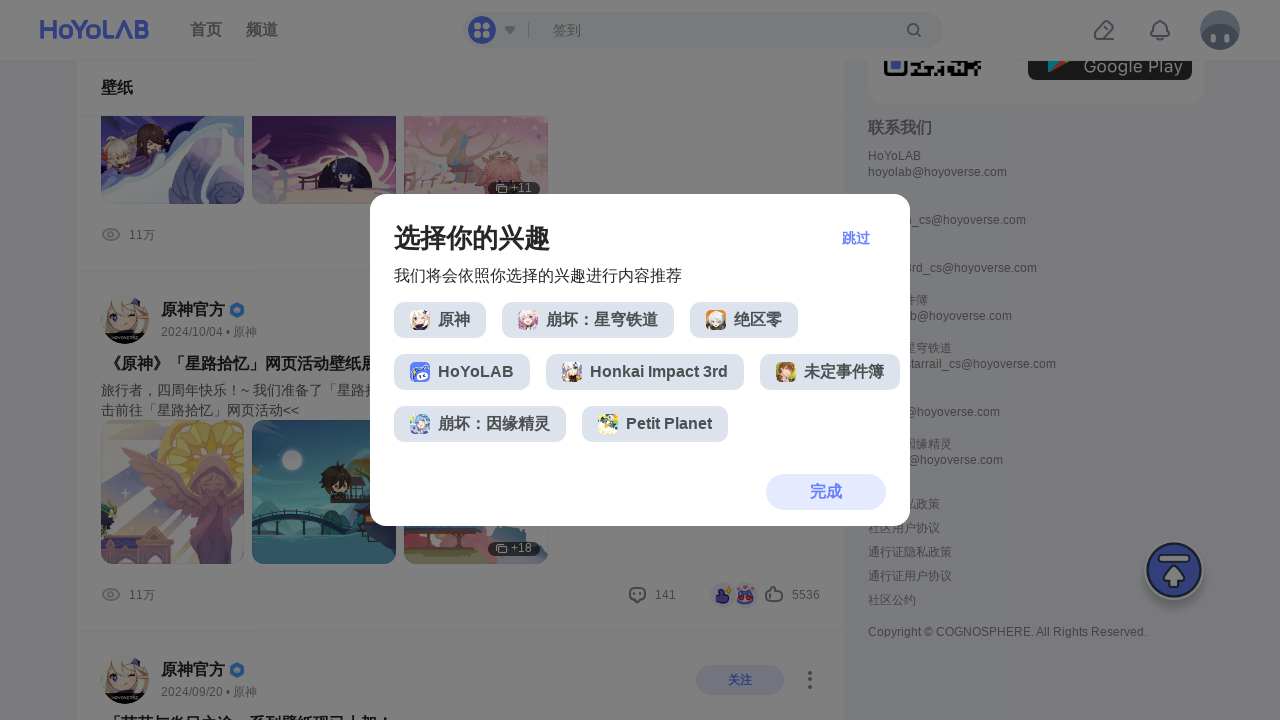

Scrolled to bottom of page (iteration 2/10)
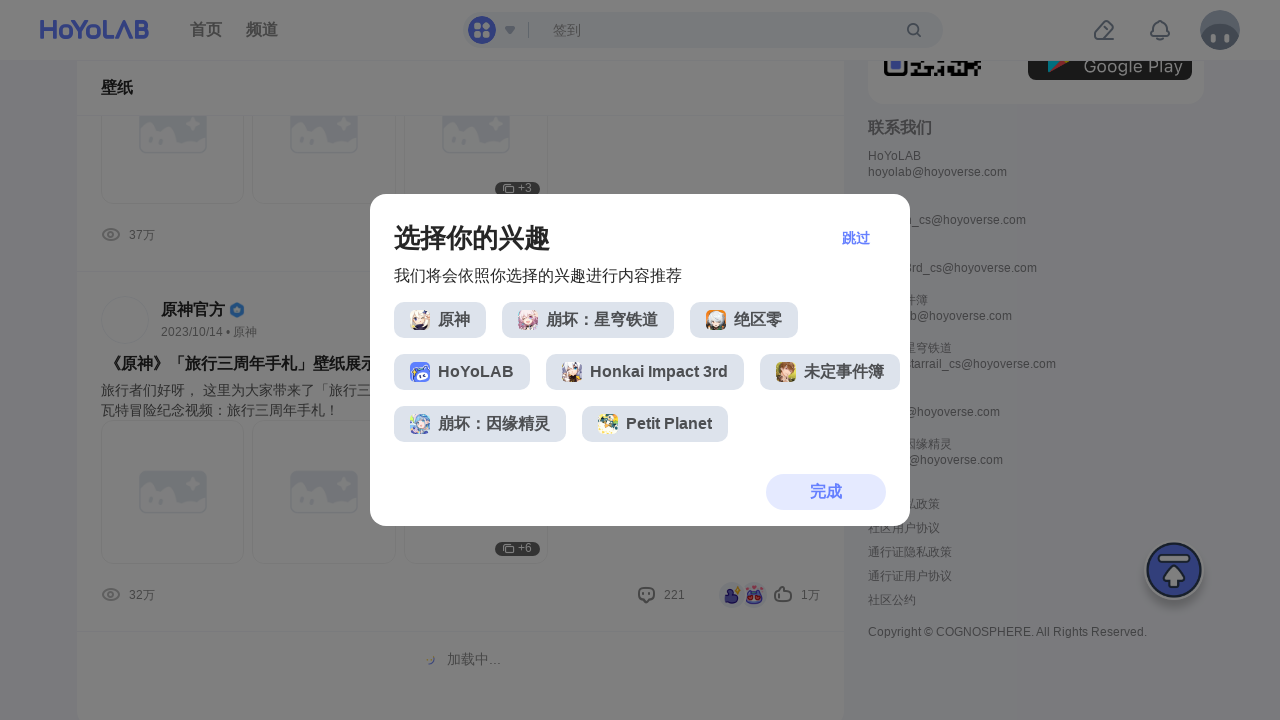

Waited 3 seconds for new content to load (iteration 2/10)
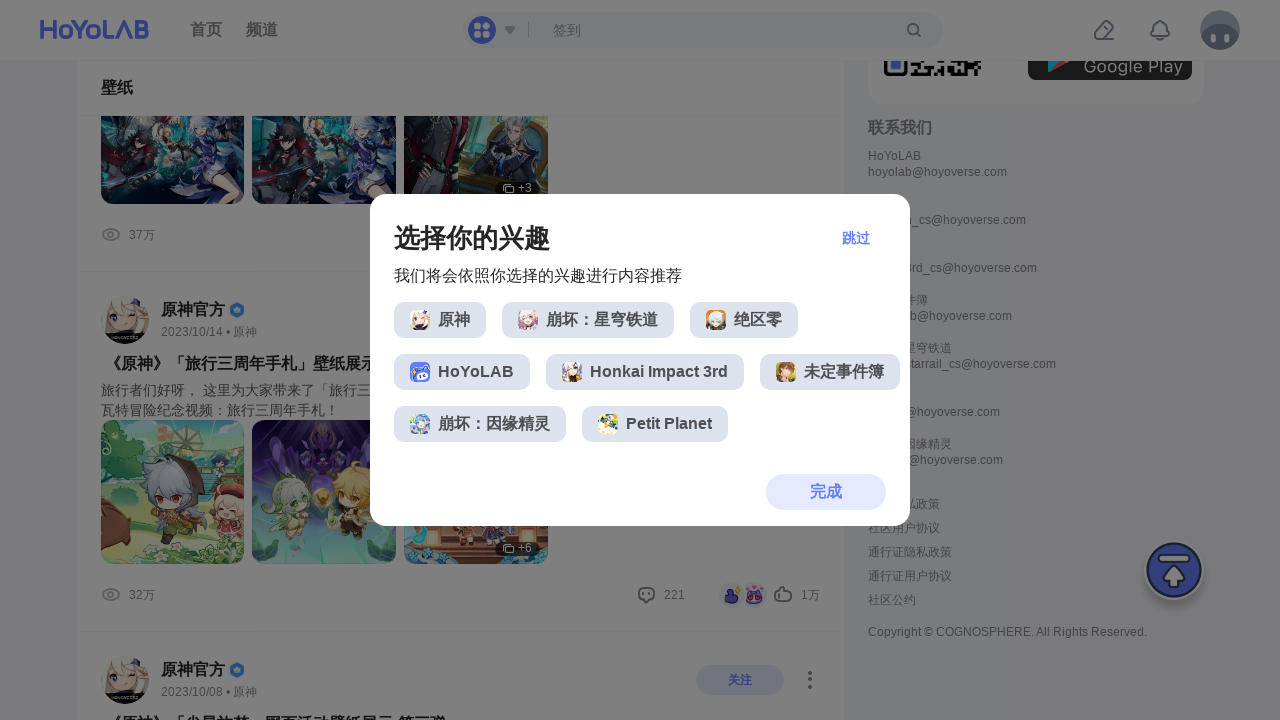

Scrolled to bottom of page (iteration 3/10)
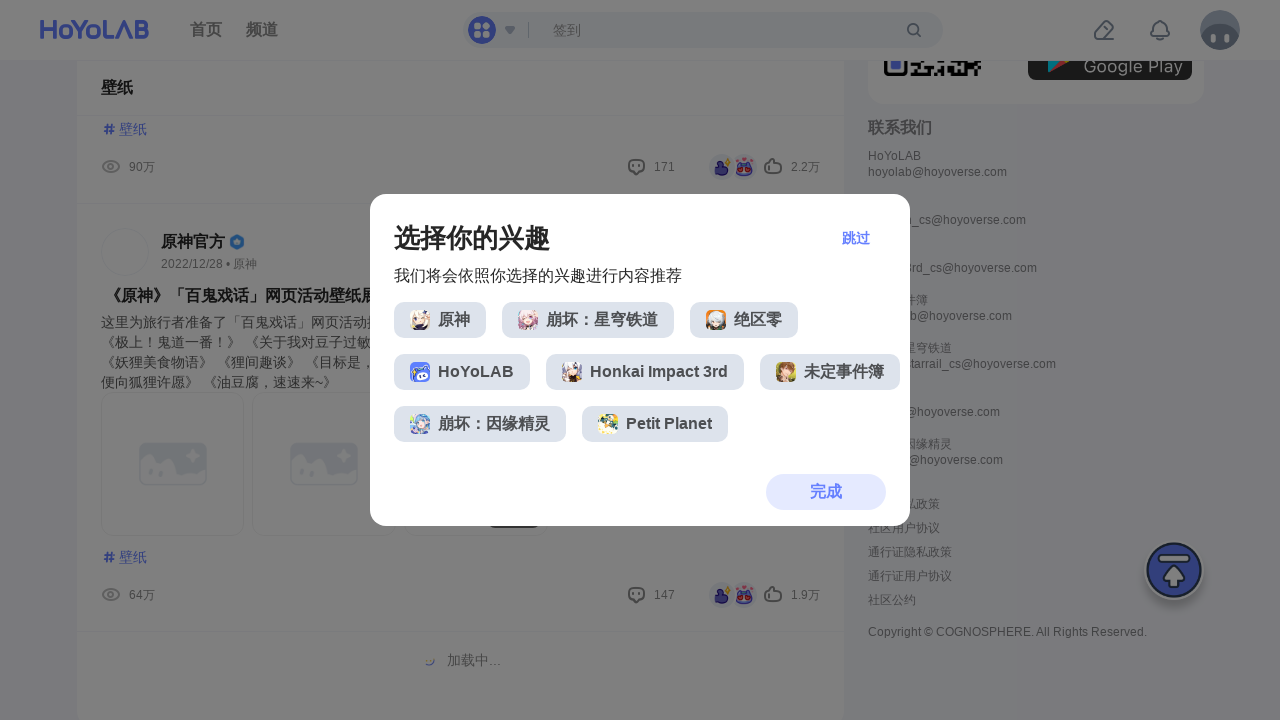

Waited 3 seconds for new content to load (iteration 3/10)
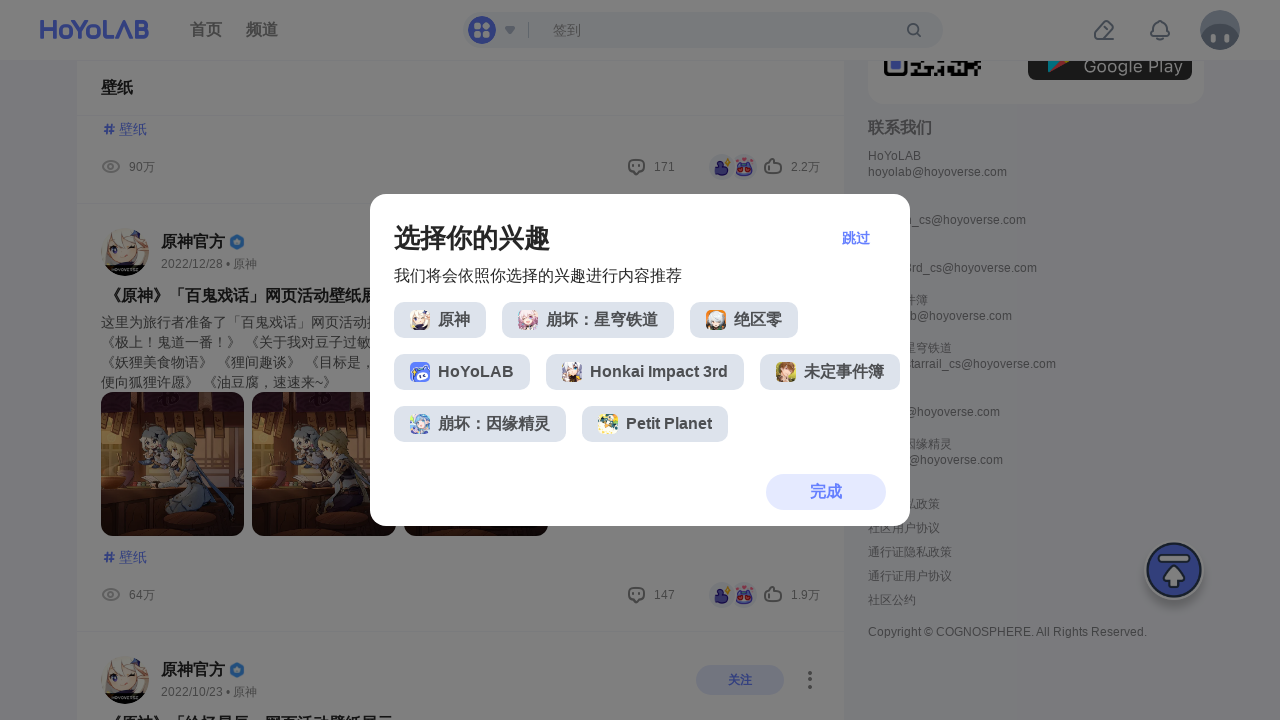

Scrolled to bottom of page (iteration 4/10)
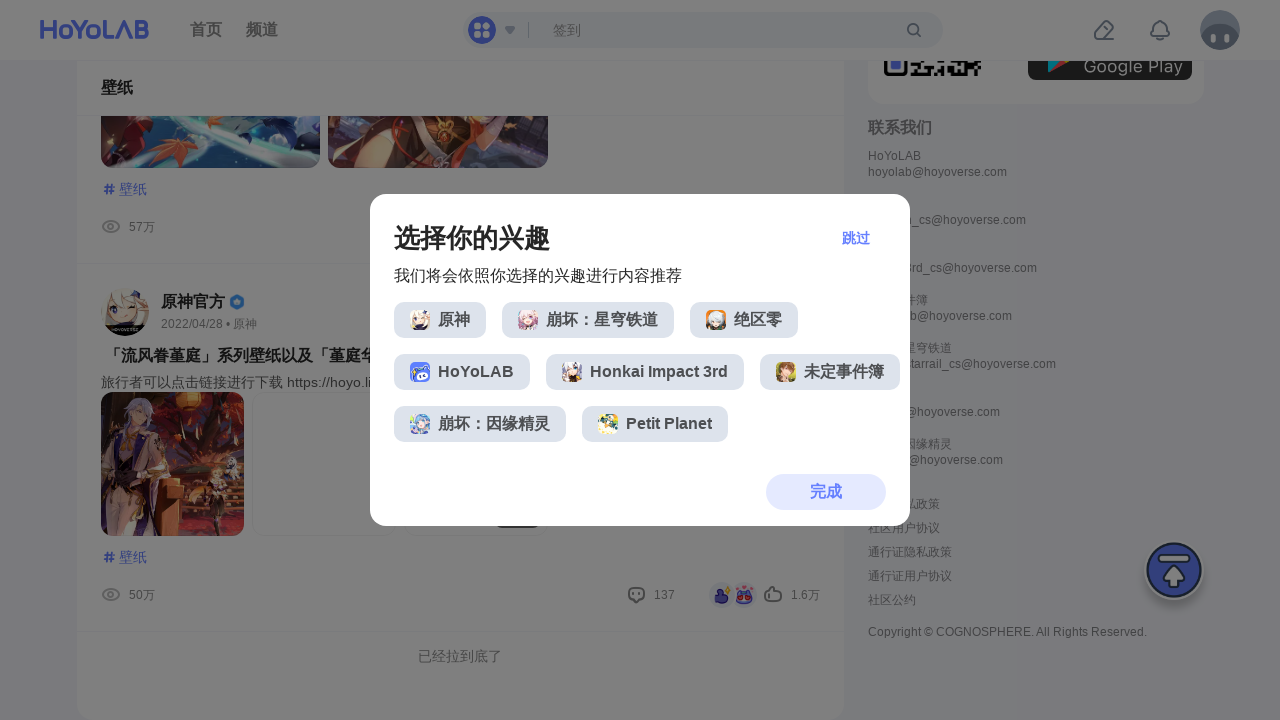

Waited 3 seconds for new content to load (iteration 4/10)
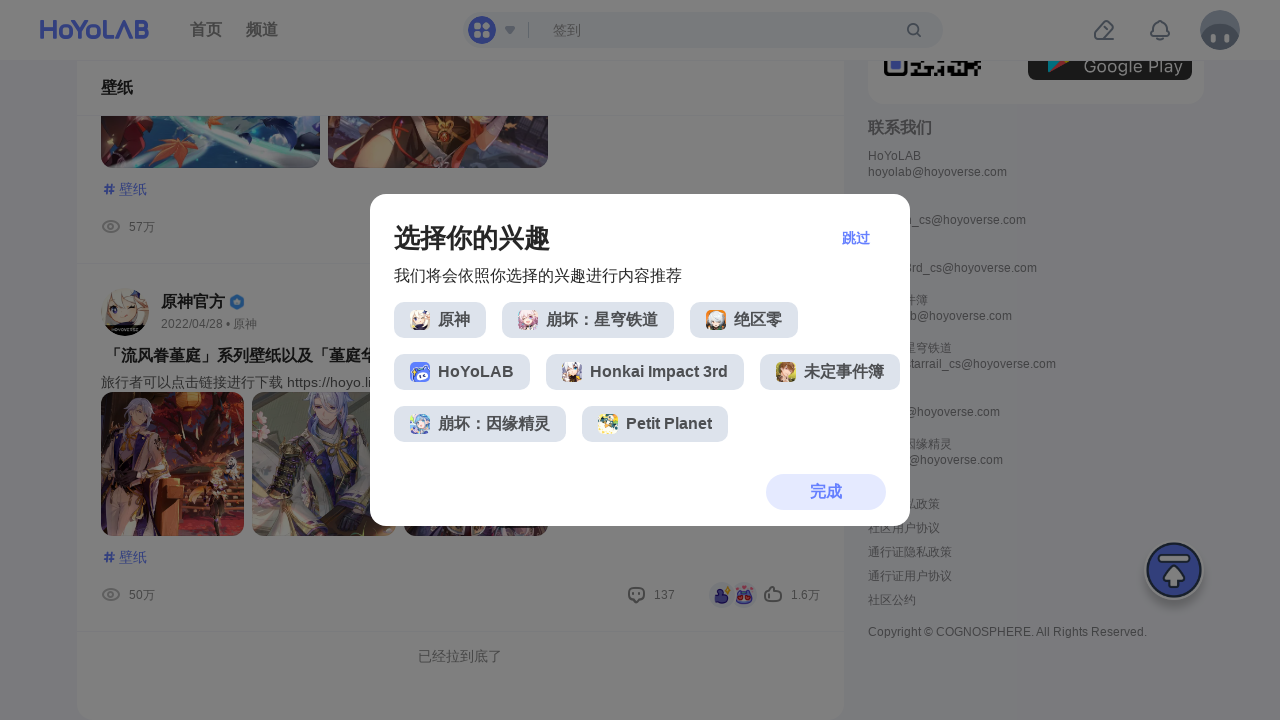

Scrolled to bottom of page (iteration 5/10)
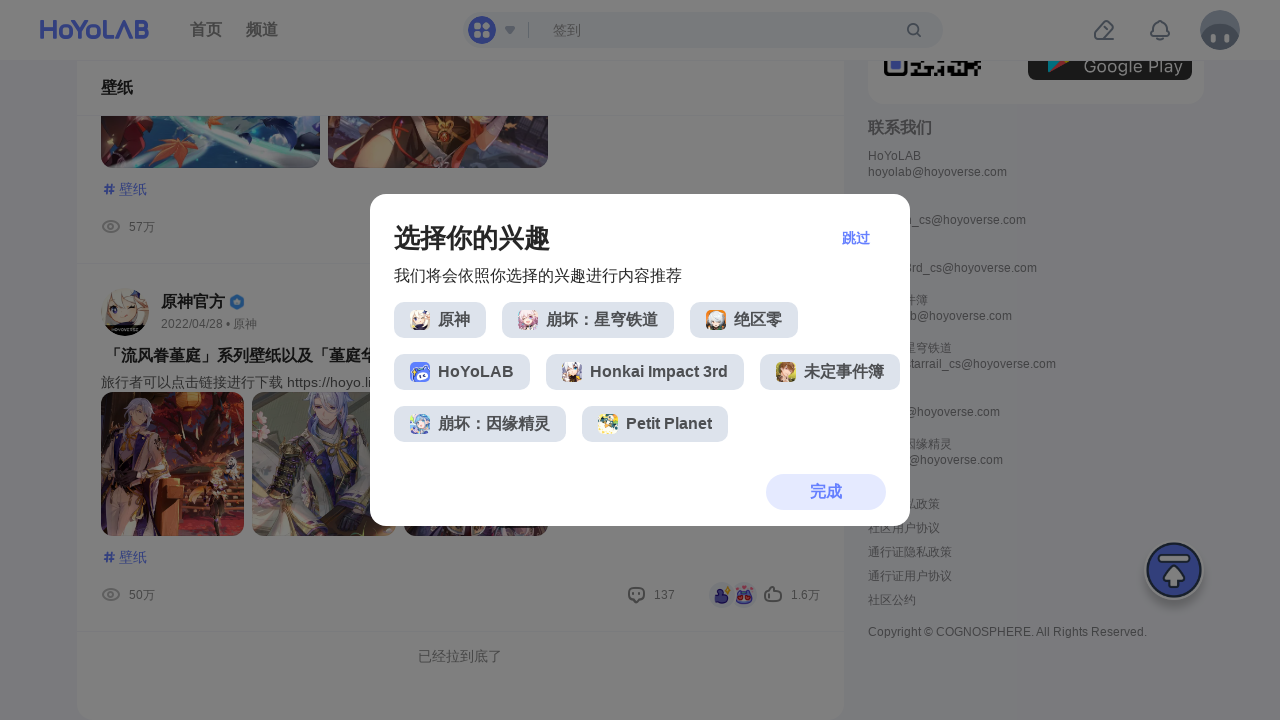

Waited 3 seconds for new content to load (iteration 5/10)
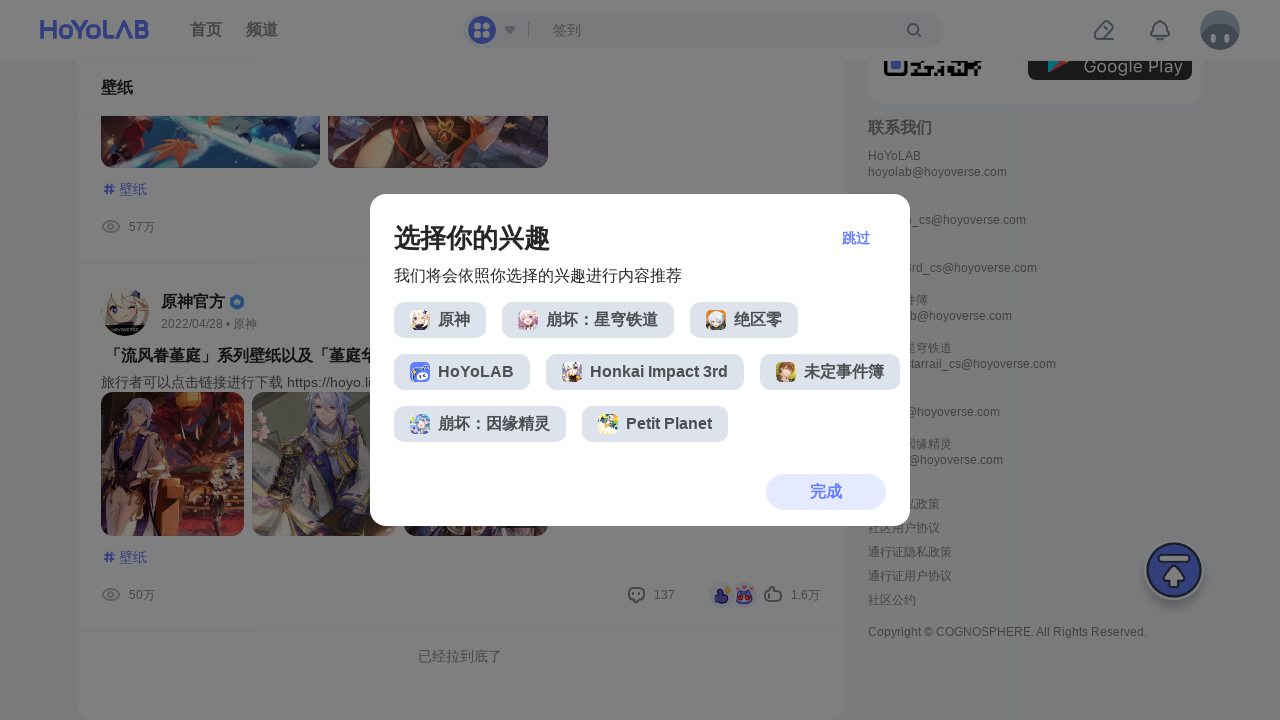

Scrolled to bottom of page (iteration 6/10)
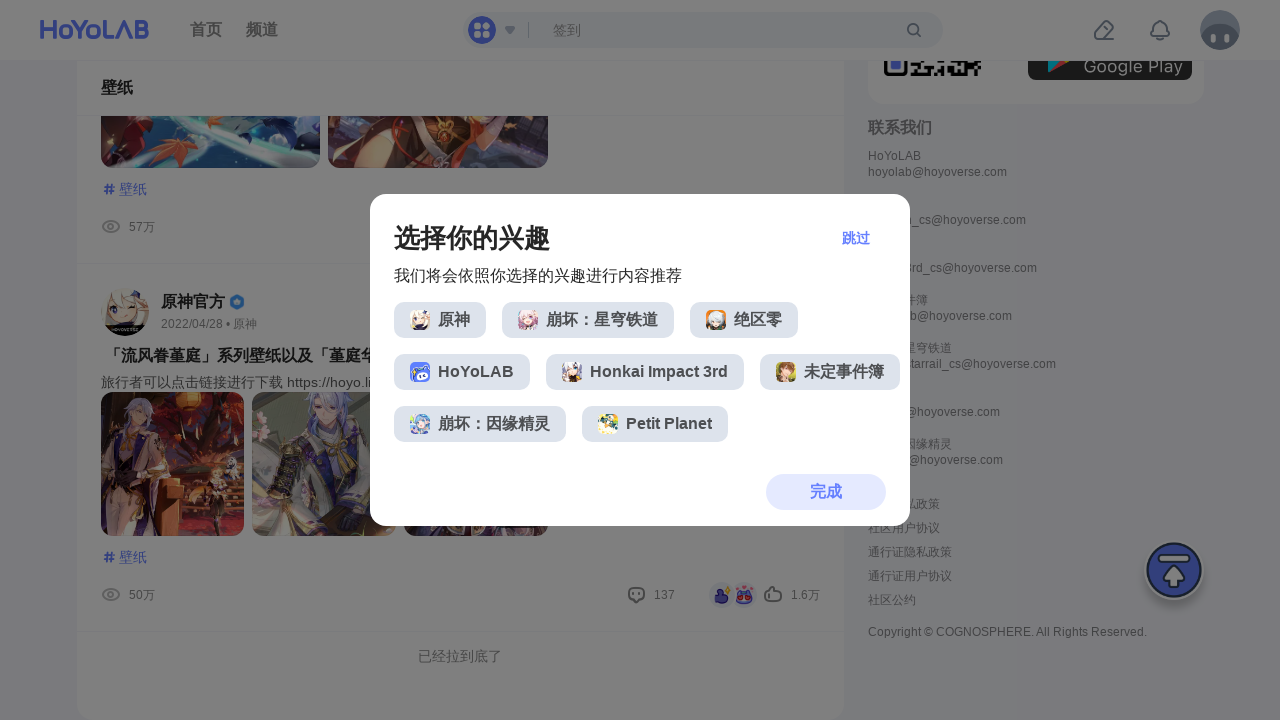

Waited 3 seconds for new content to load (iteration 6/10)
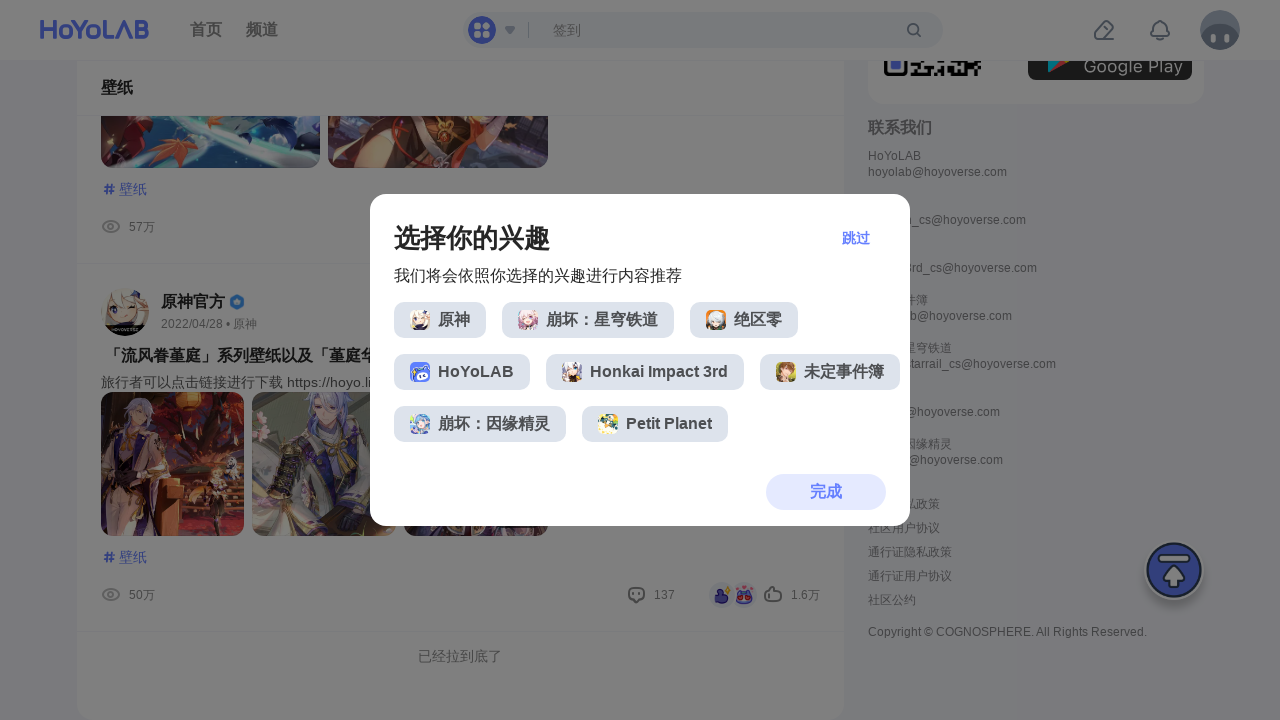

Scrolled to bottom of page (iteration 7/10)
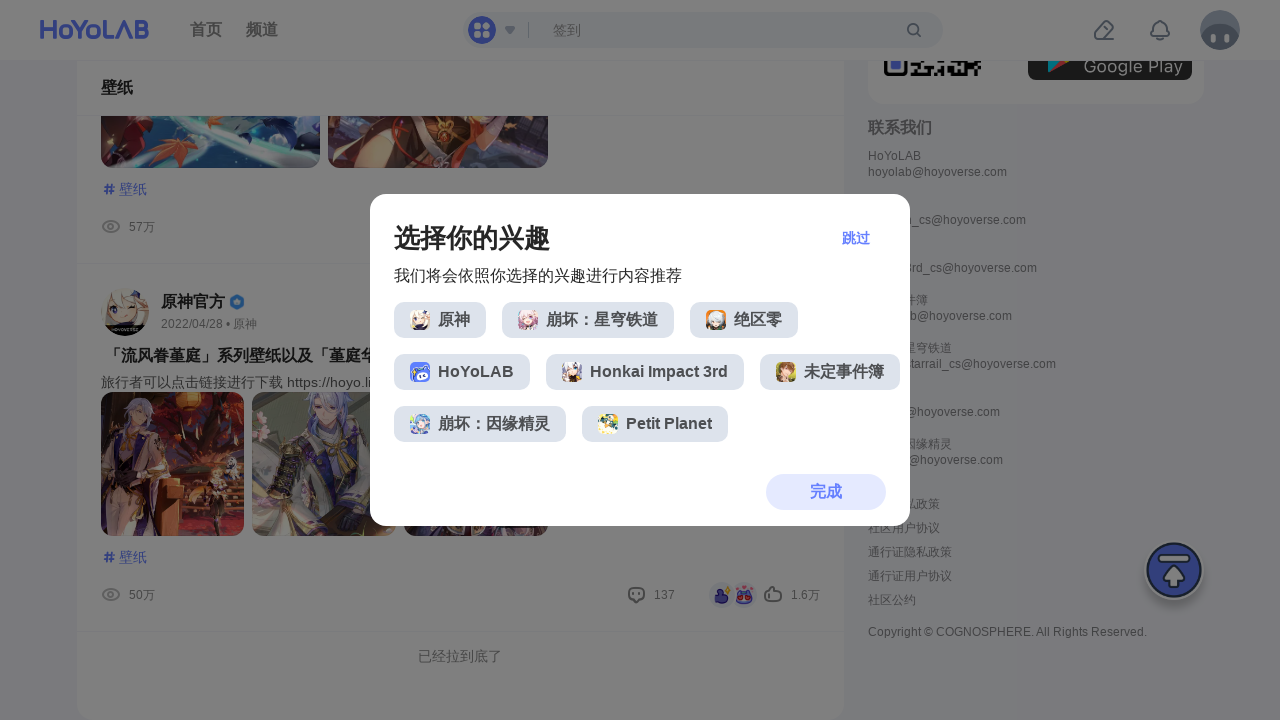

Waited 3 seconds for new content to load (iteration 7/10)
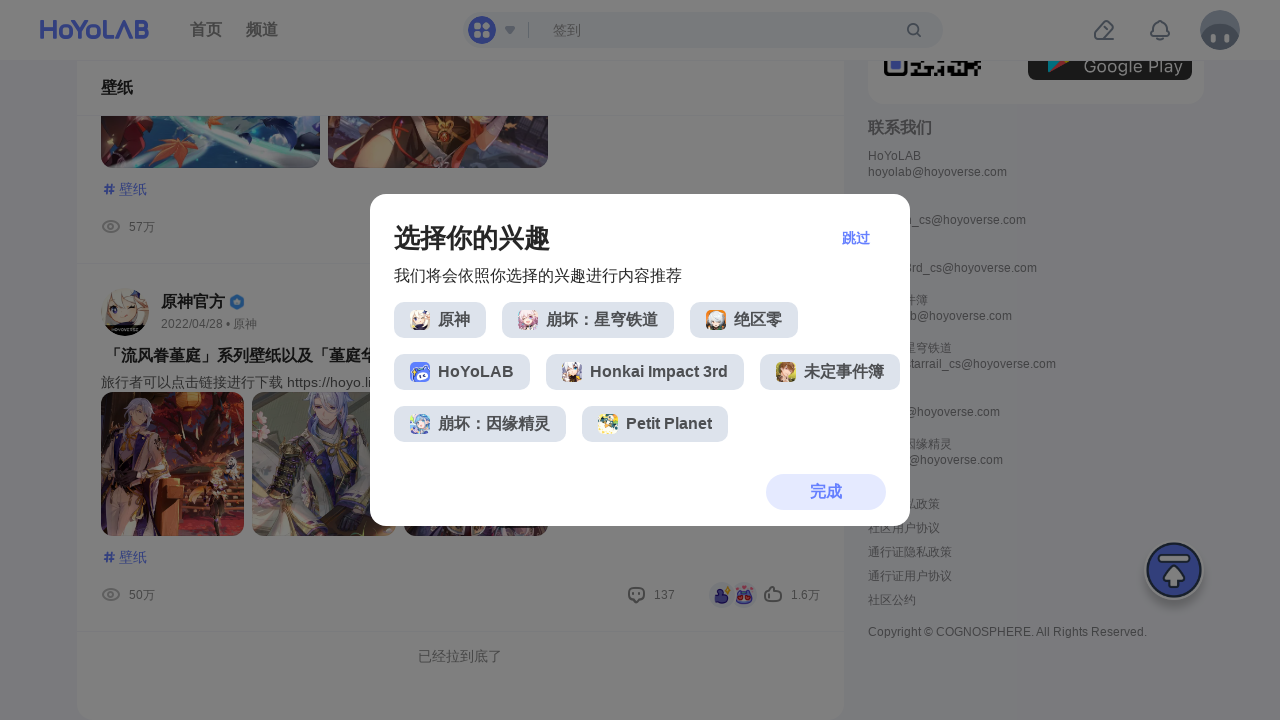

Scrolled to bottom of page (iteration 8/10)
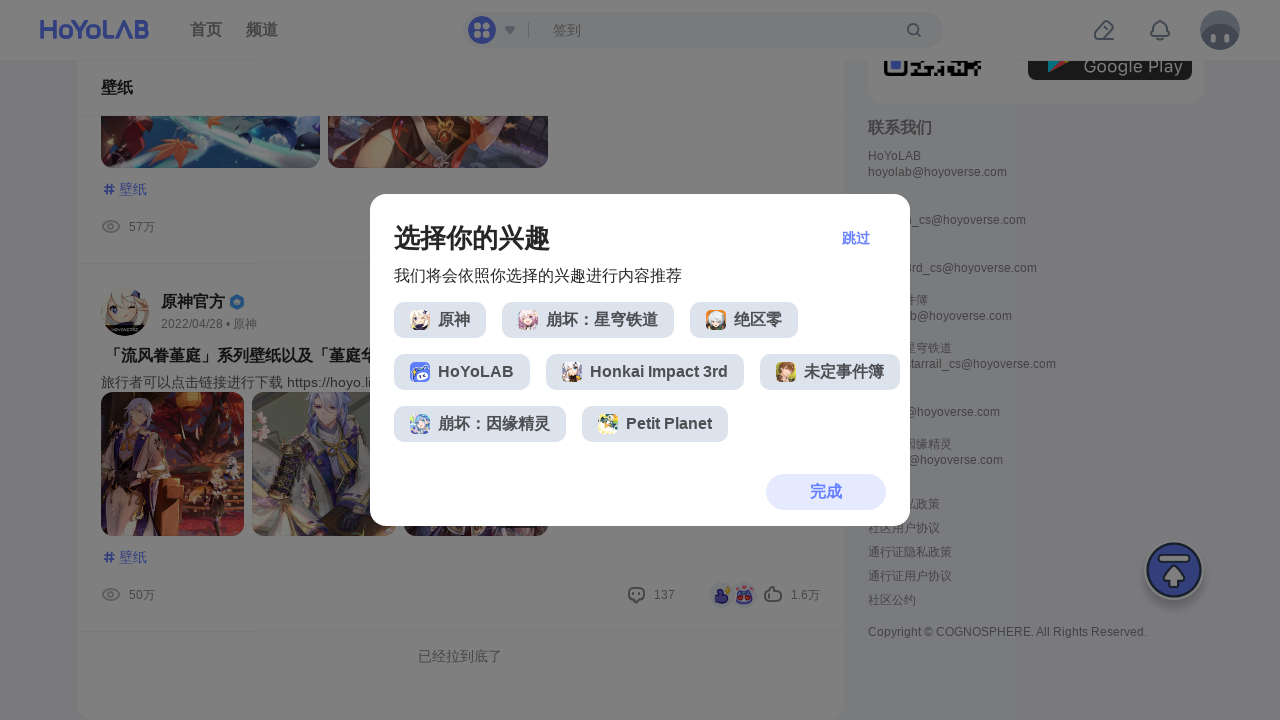

Waited 3 seconds for new content to load (iteration 8/10)
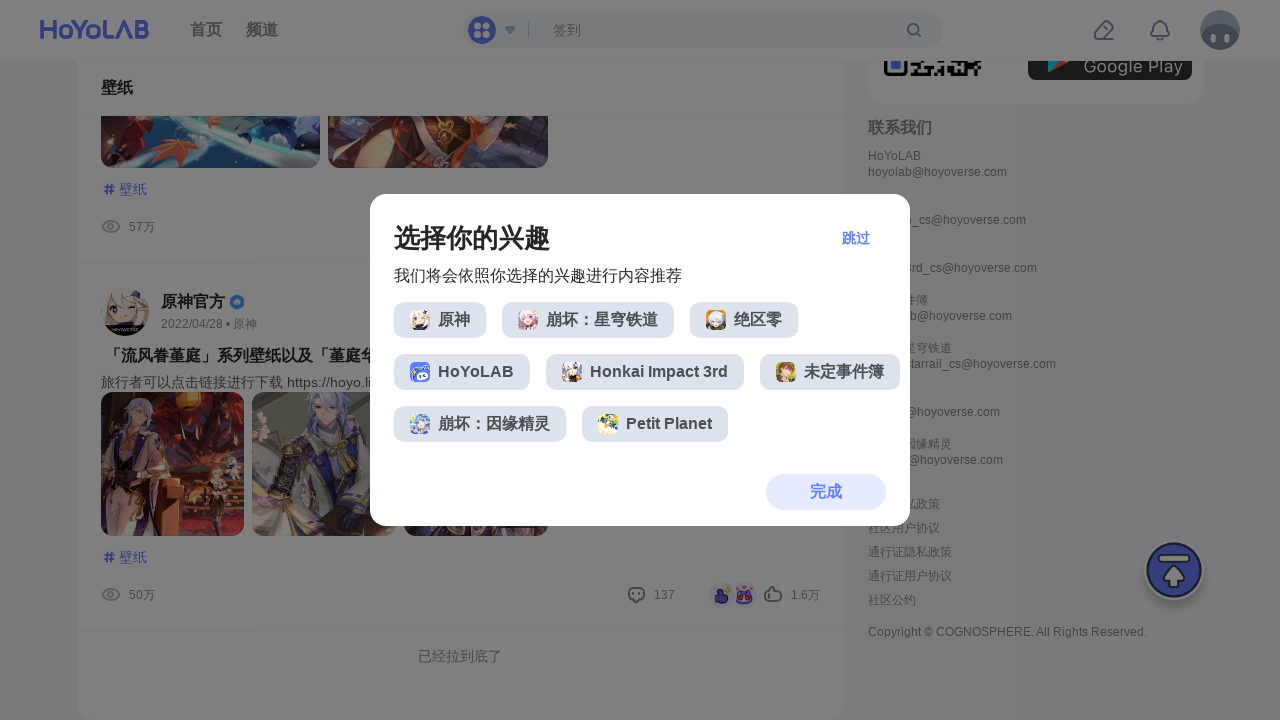

Scrolled to bottom of page (iteration 9/10)
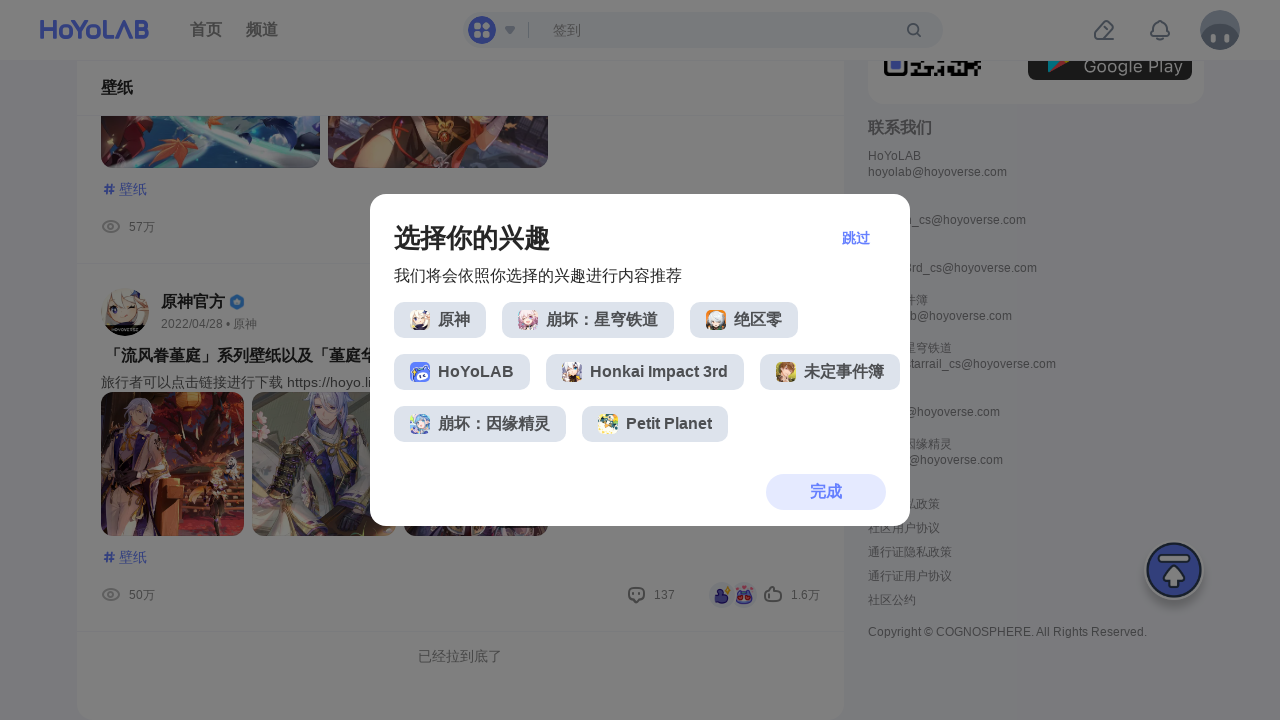

Waited 3 seconds for new content to load (iteration 9/10)
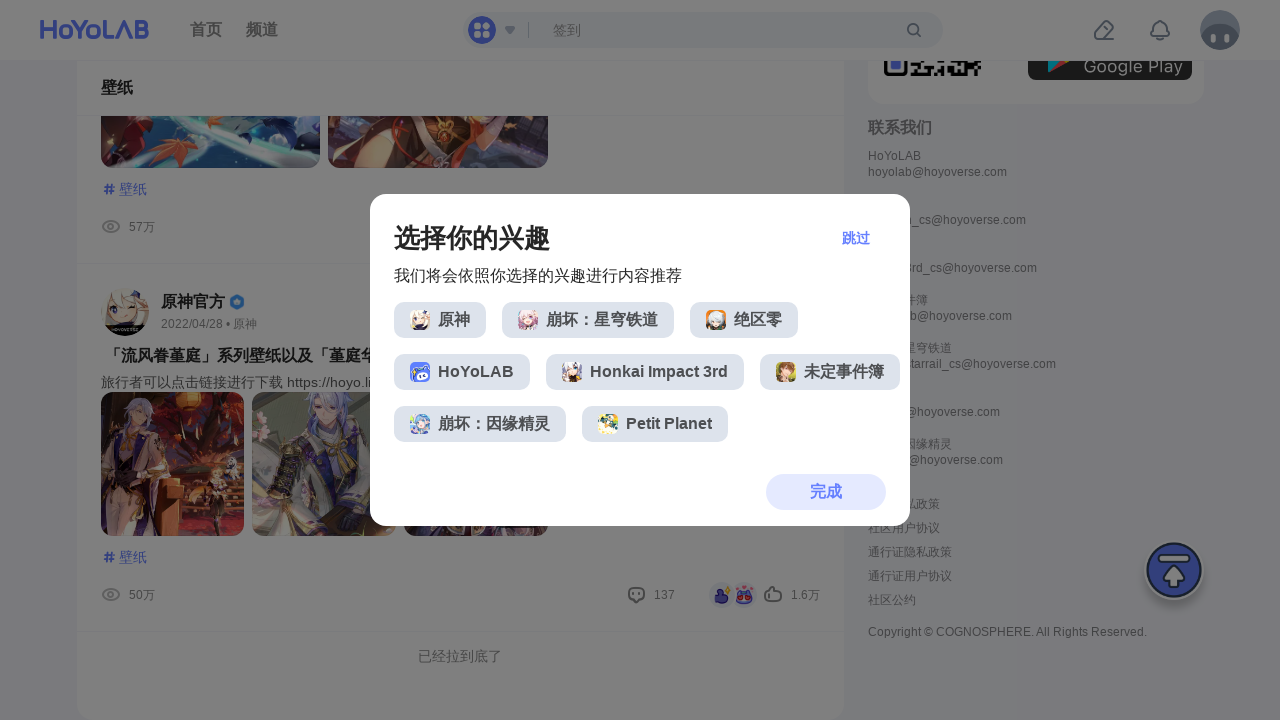

Scrolled to bottom of page (iteration 10/10)
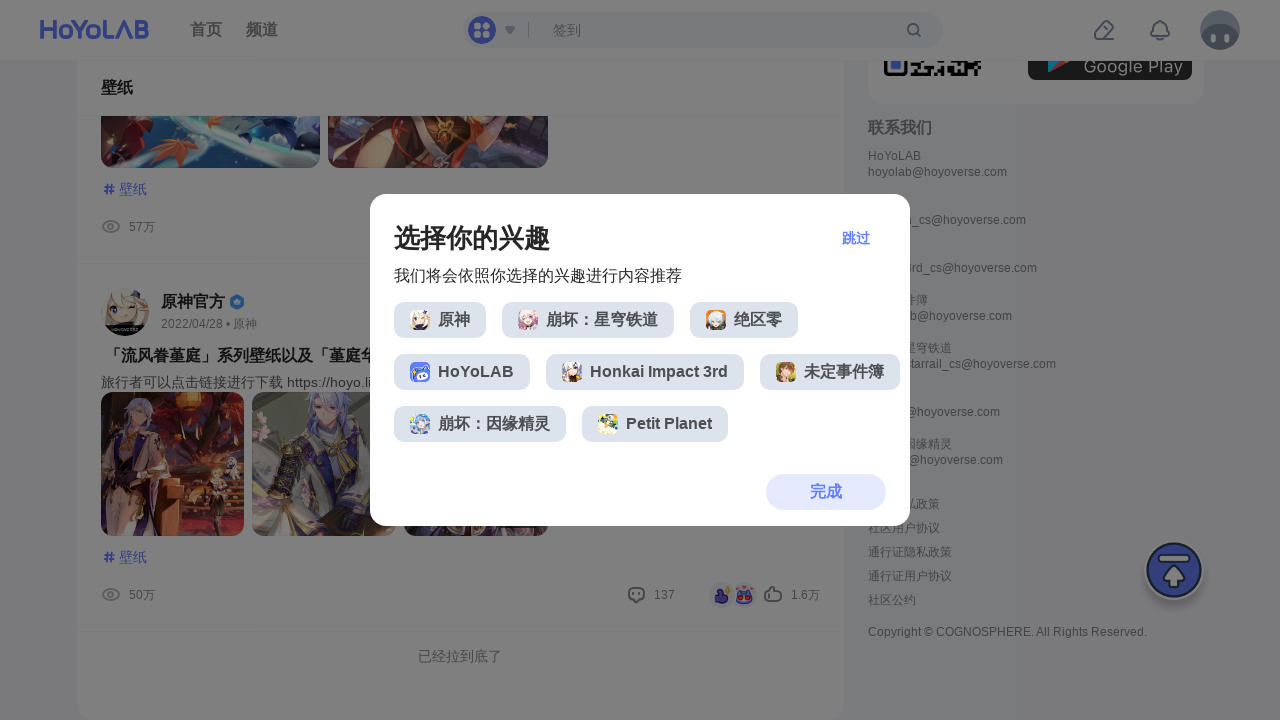

Waited 3 seconds for new content to load (iteration 10/10)
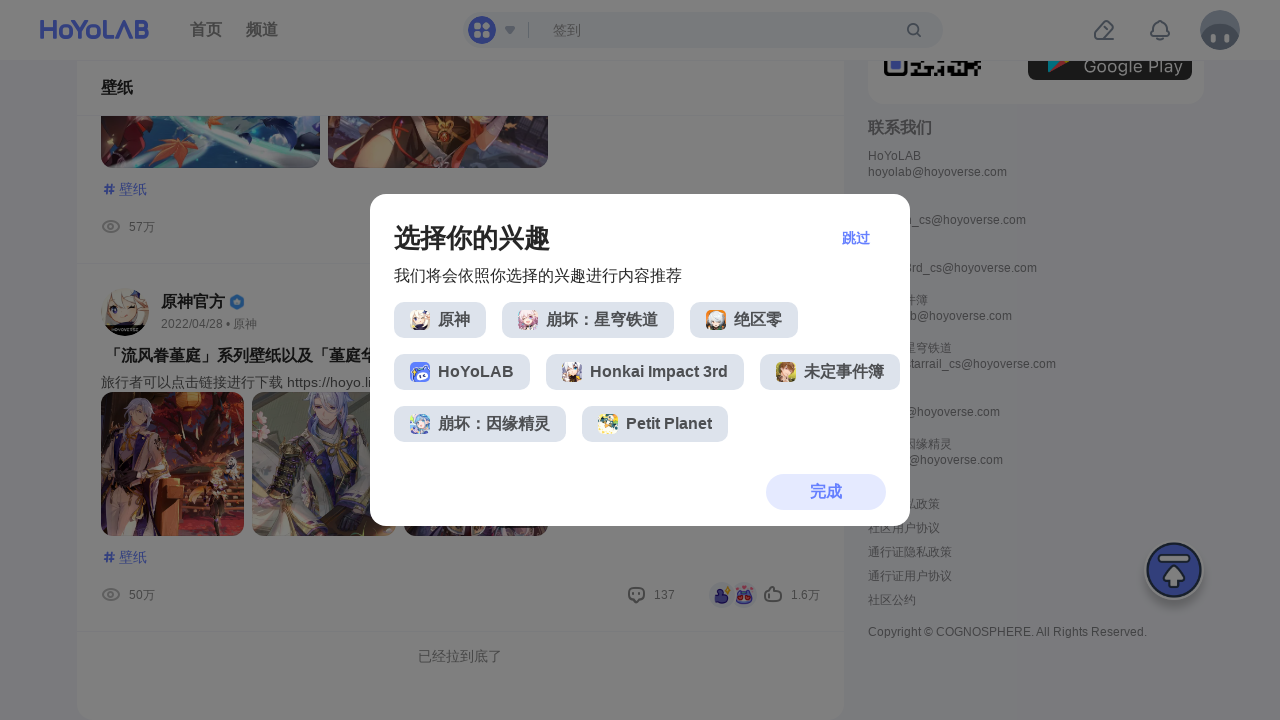

Verified article card links are present after infinite scroll
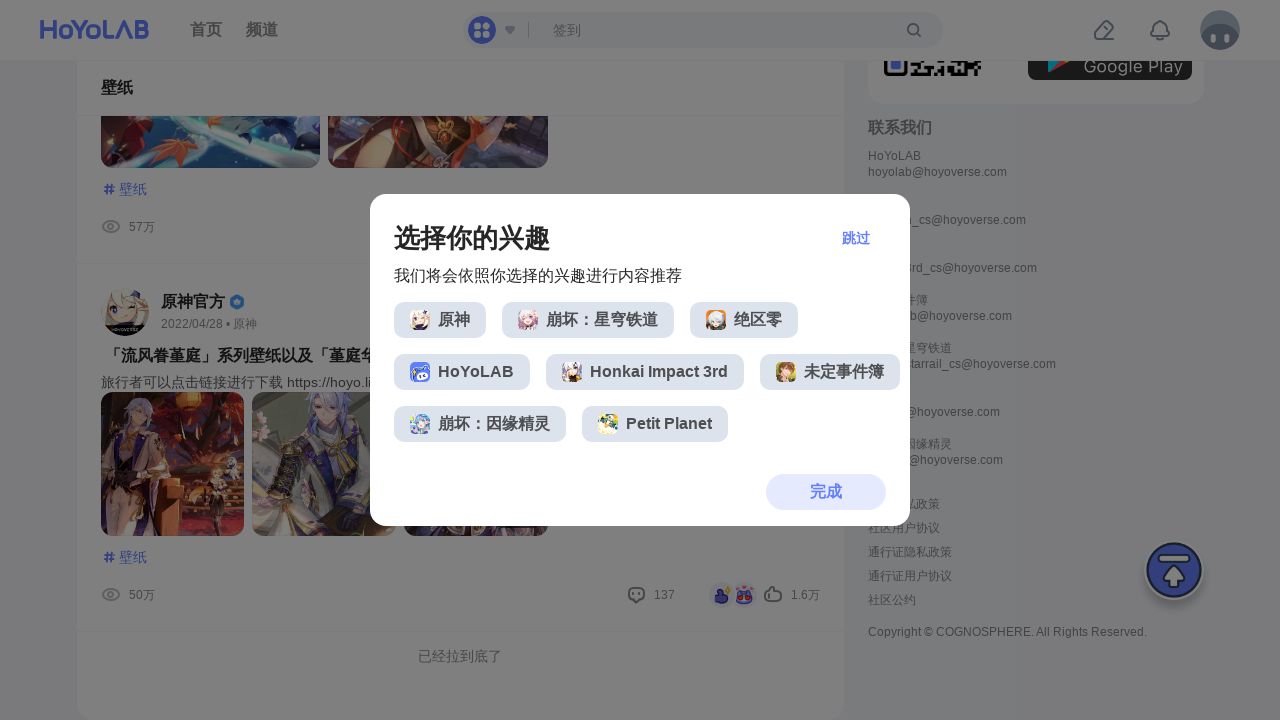

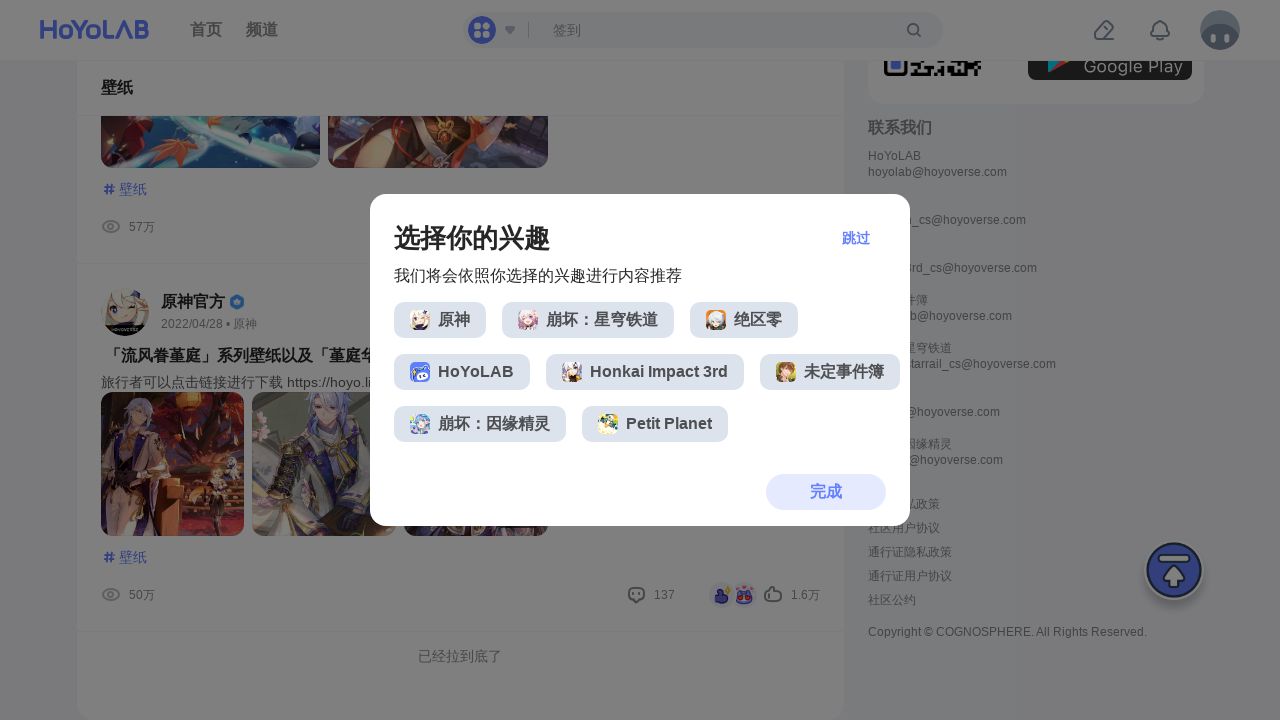